Tests dynamic loading with longer implicit wait by clicking start button and verifying "Hello World!" text appears

Starting URL: http://the-internet.herokuapp.com/dynamic_loading/2

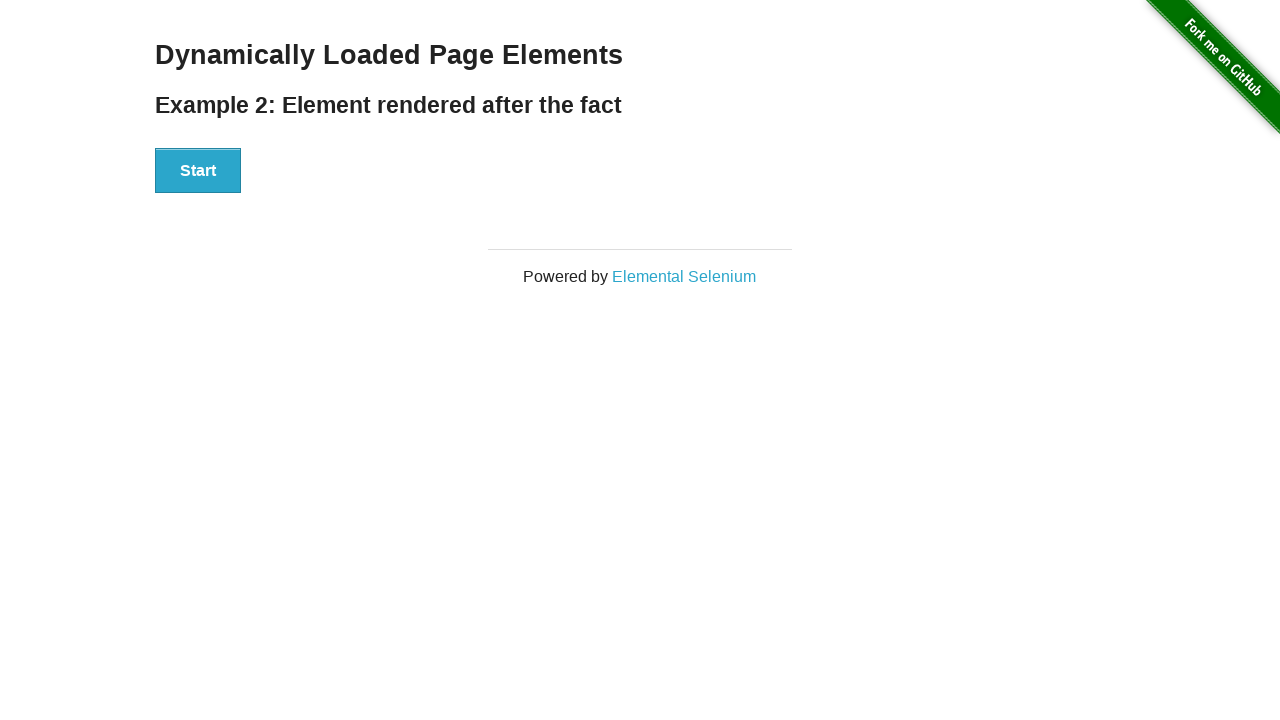

Clicked start button to trigger dynamic loading at (198, 171) on #start > button
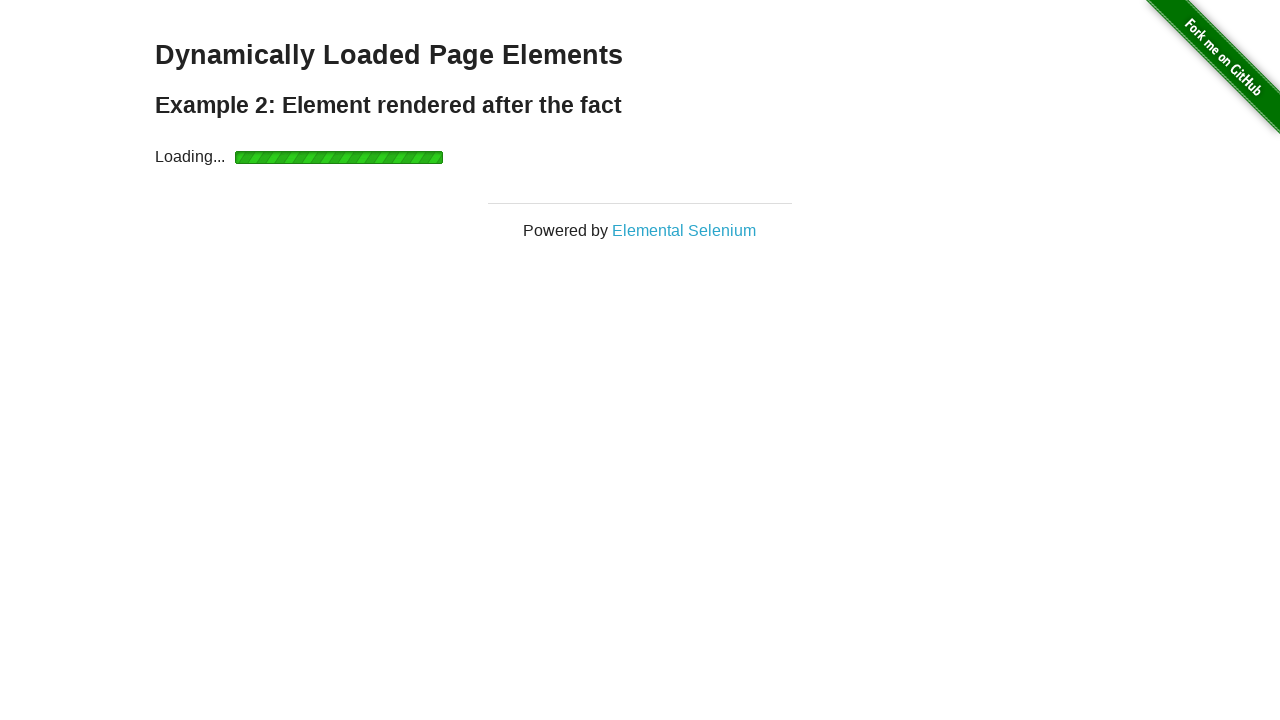

Waited for and verified 'Hello World!' text appears with 6s implicit wait
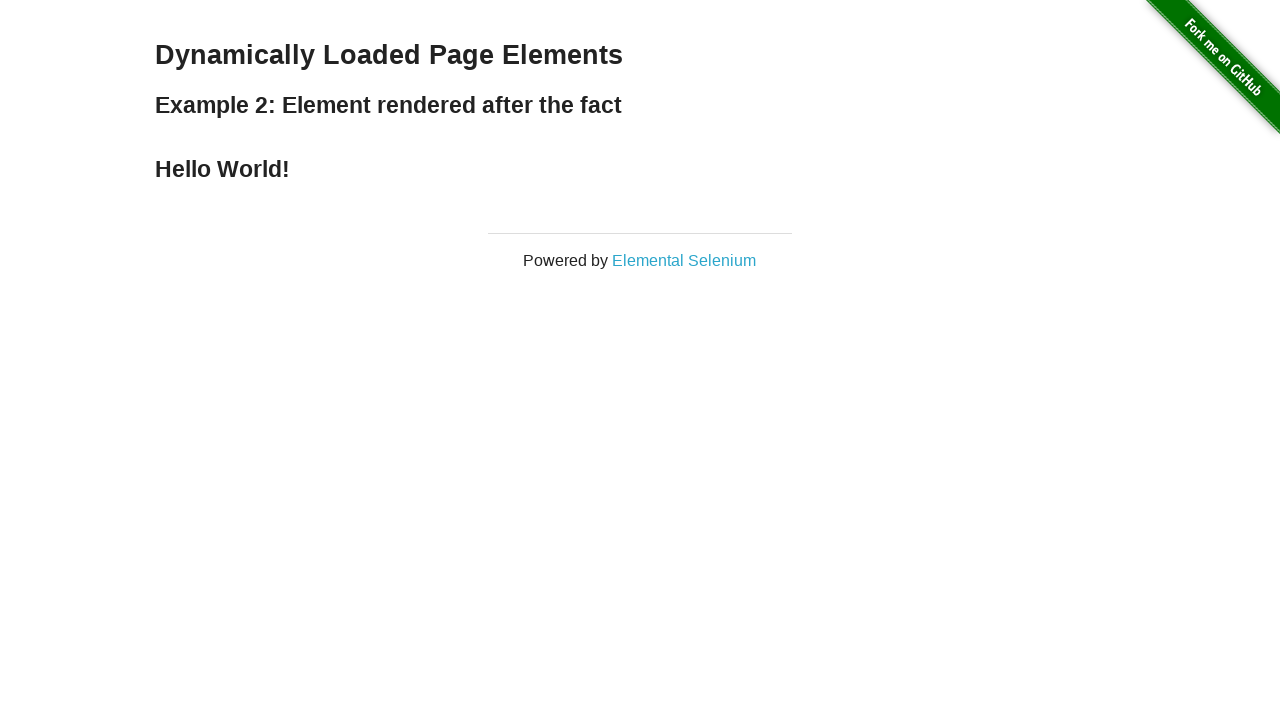

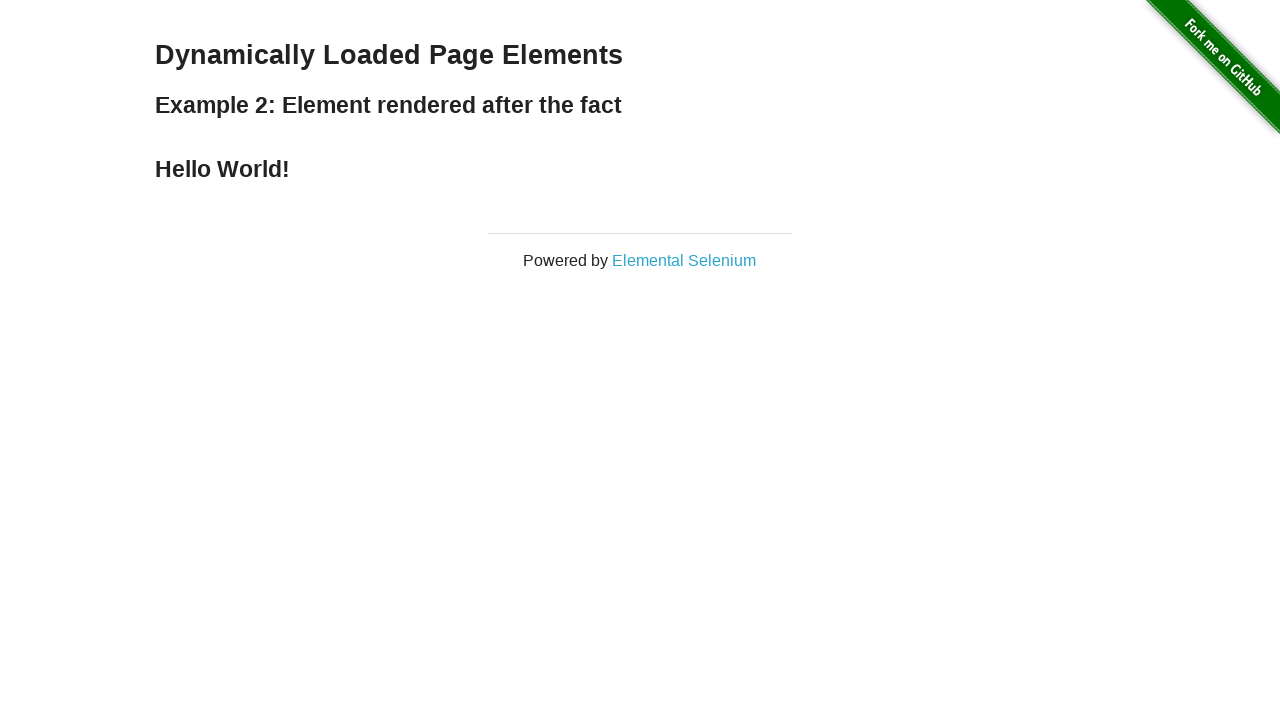